Tests tab/window handling by clicking a link that opens in a new tab, switching to the new tab, and interacting with elements in the new window

Starting URL: https://rahulshettyacademy.com/AutomationPractice/

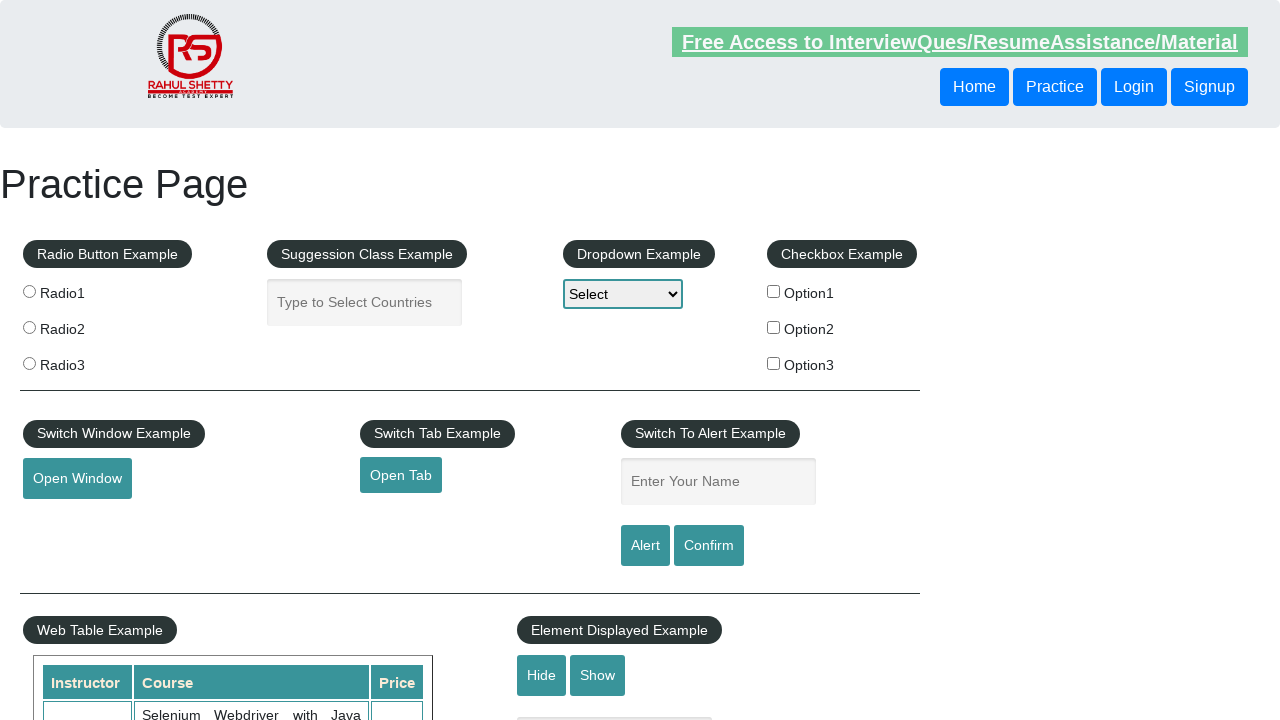

Clicked 'Open Tab' link to open a new tab at (401, 475) on a#opentab
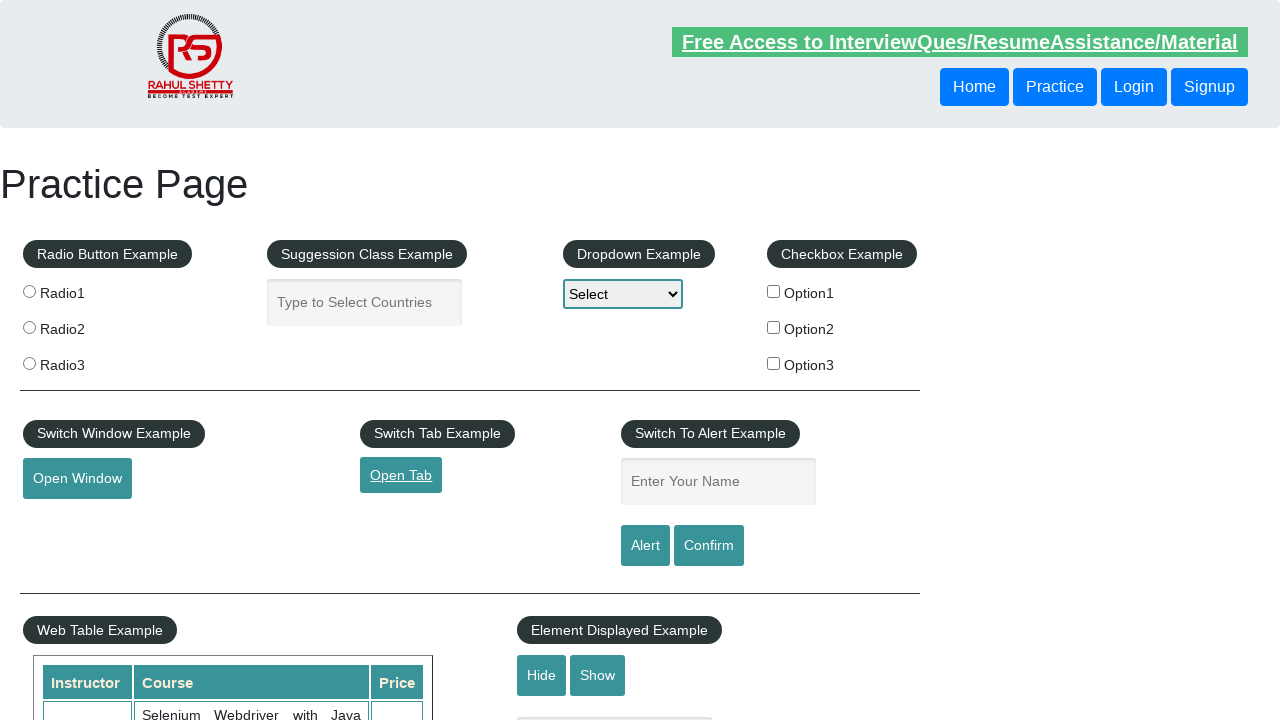

New tab/window opened and captured
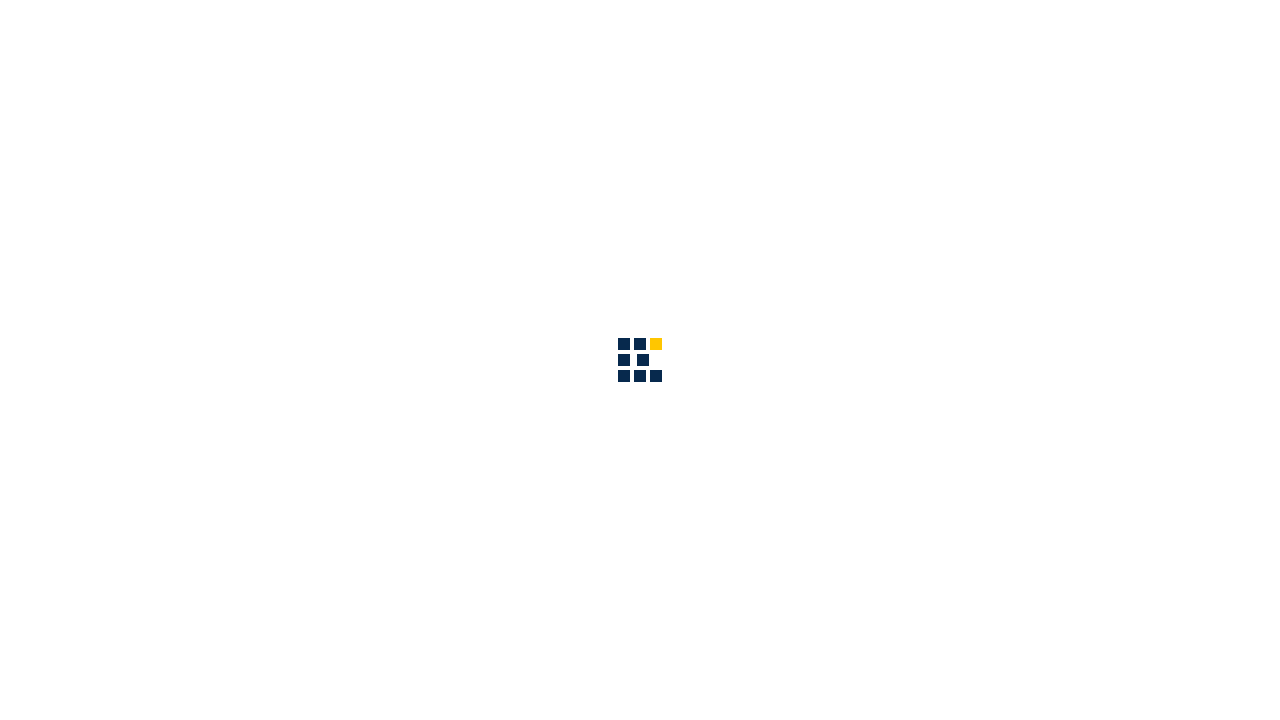

New page loaded and ready
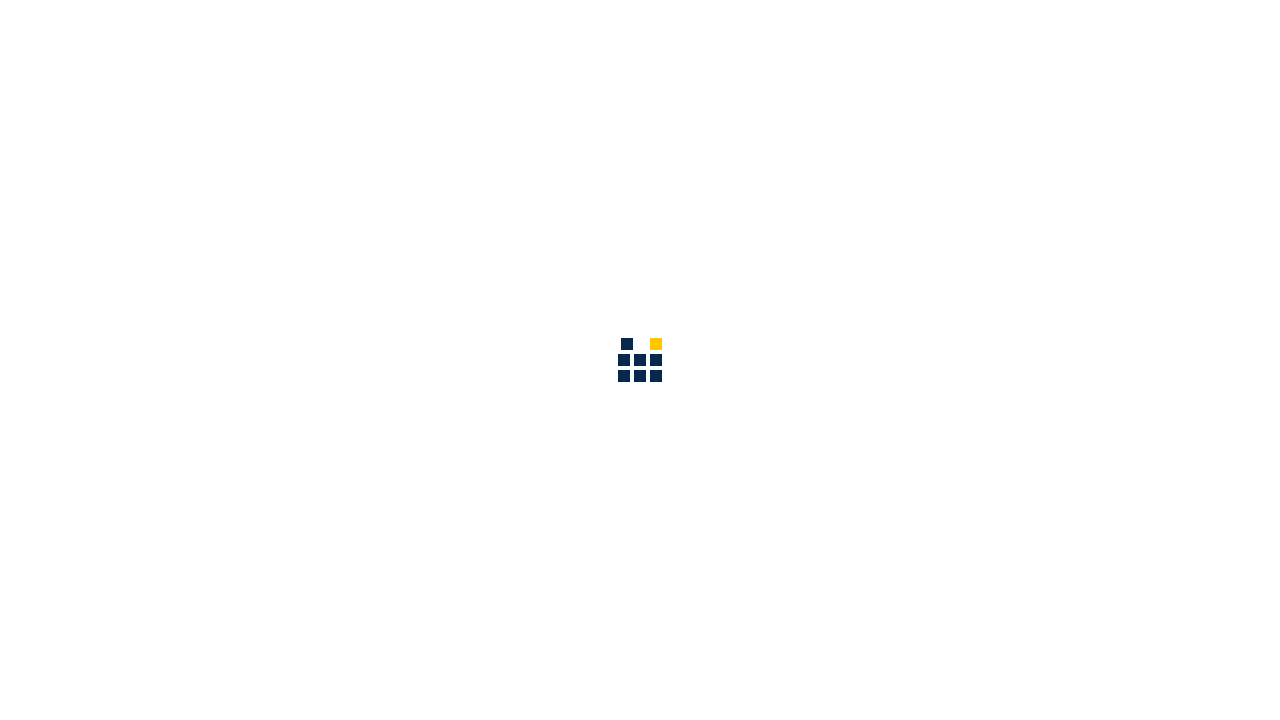

Clicked on courses link in the new tab at (1092, 124) on a[href='https://www.udemy.com/user/testing-minds/']:first-of-type
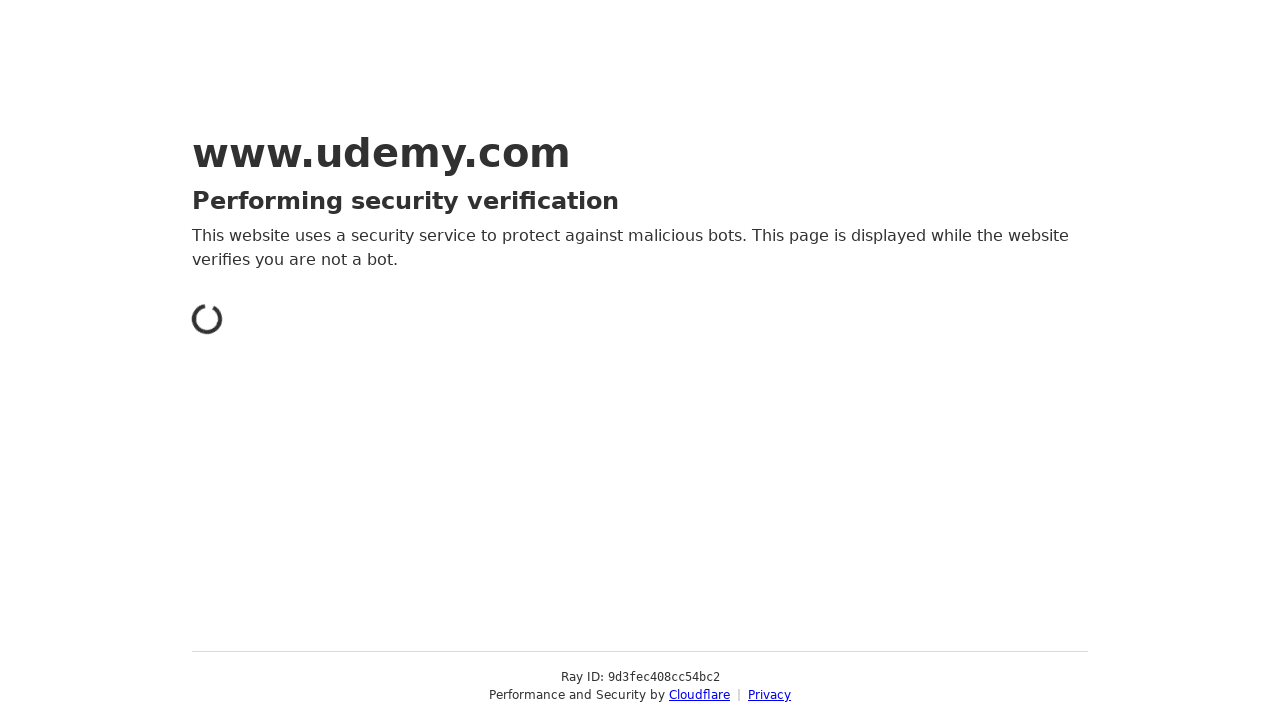

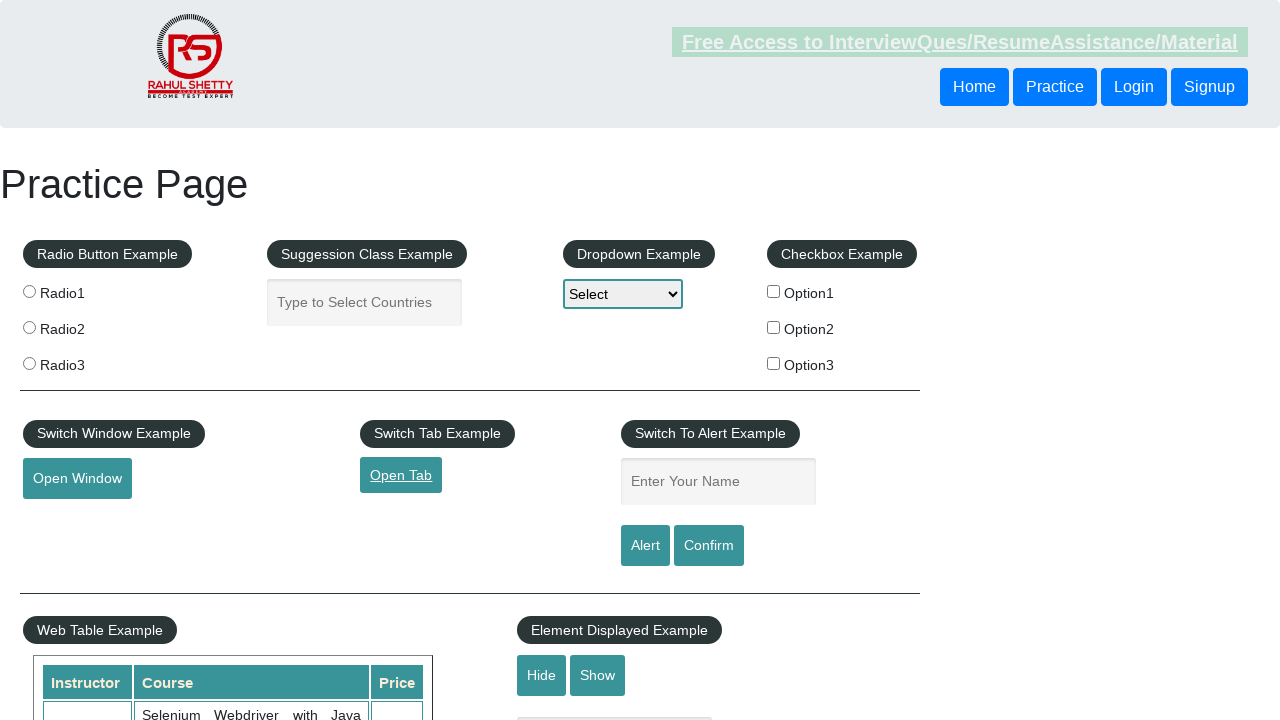